Tests unmarking todo items as complete

Starting URL: https://demo.playwright.dev/todomvc

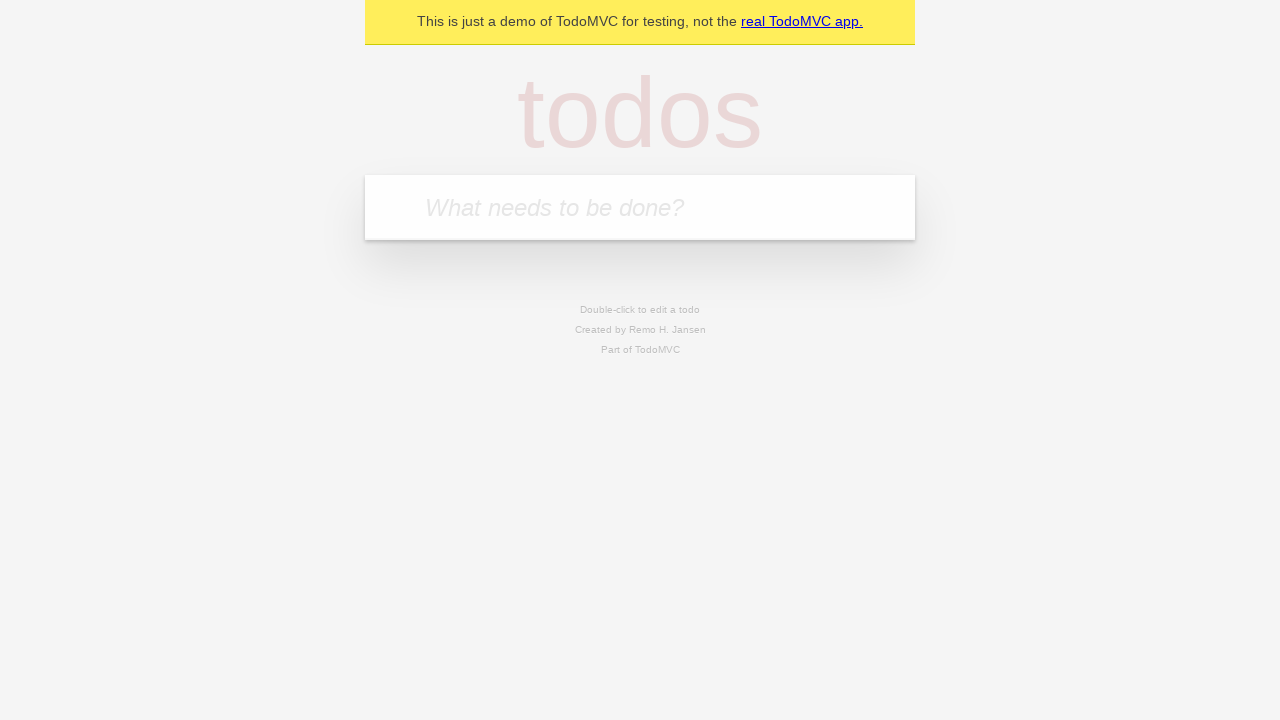

Filled todo input with 'buy some cheese' on internal:attr=[placeholder="What needs to be done?"i]
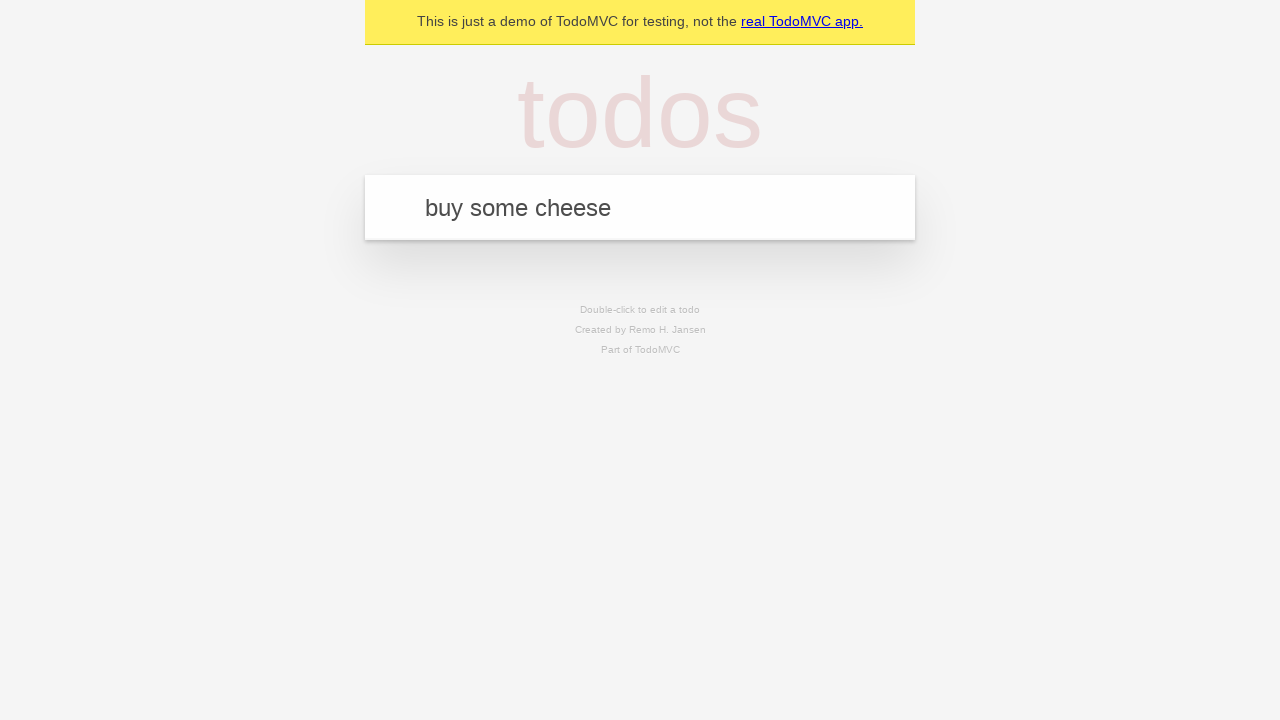

Pressed Enter to create first todo item on internal:attr=[placeholder="What needs to be done?"i]
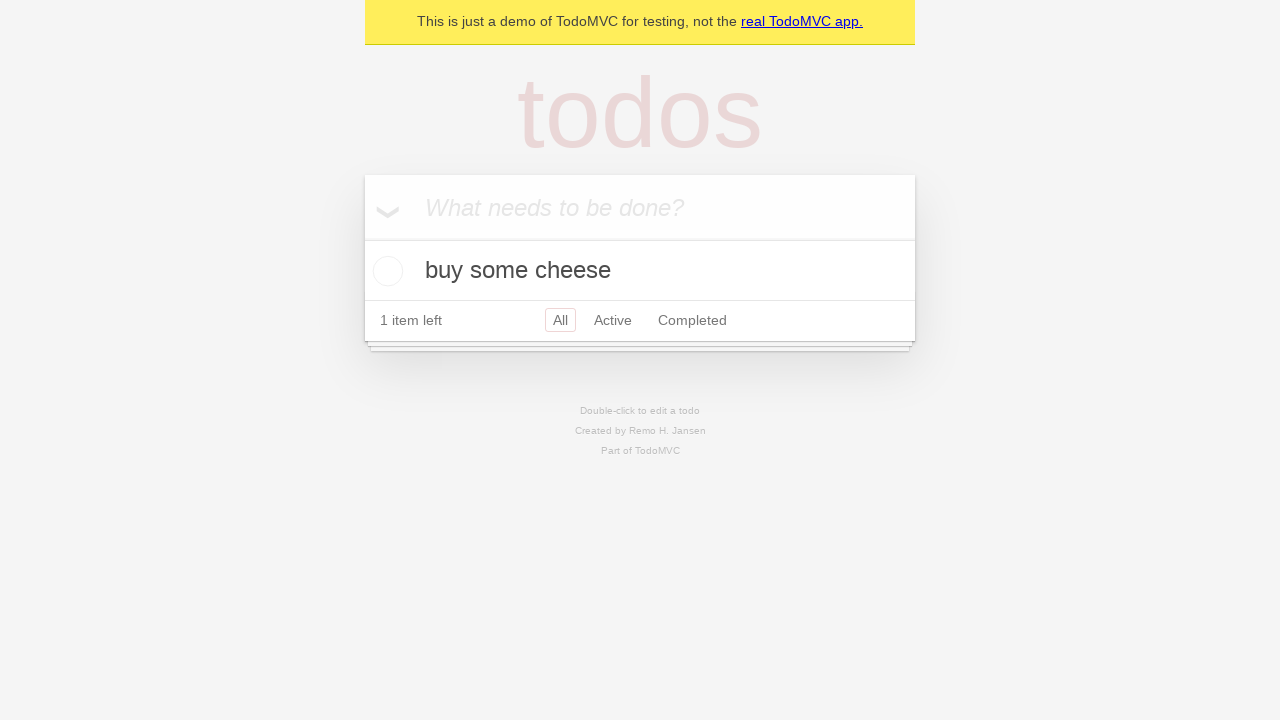

Filled todo input with 'feed the cat' on internal:attr=[placeholder="What needs to be done?"i]
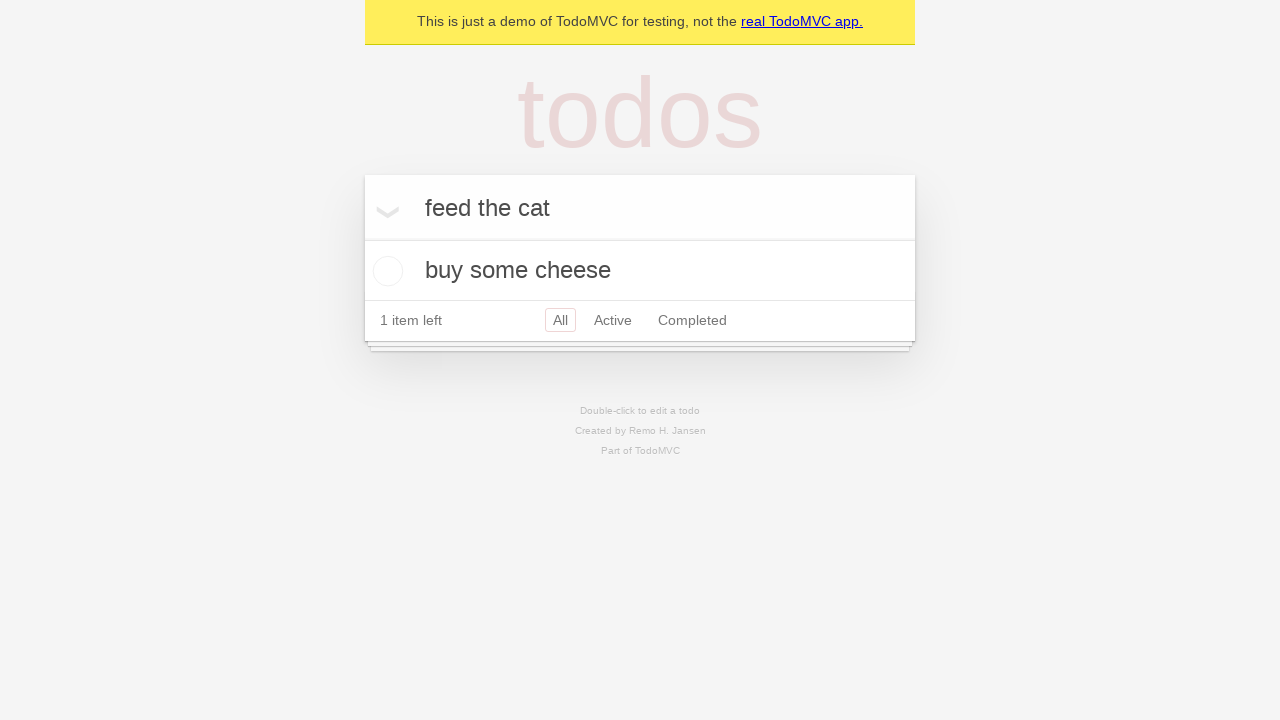

Pressed Enter to create second todo item on internal:attr=[placeholder="What needs to be done?"i]
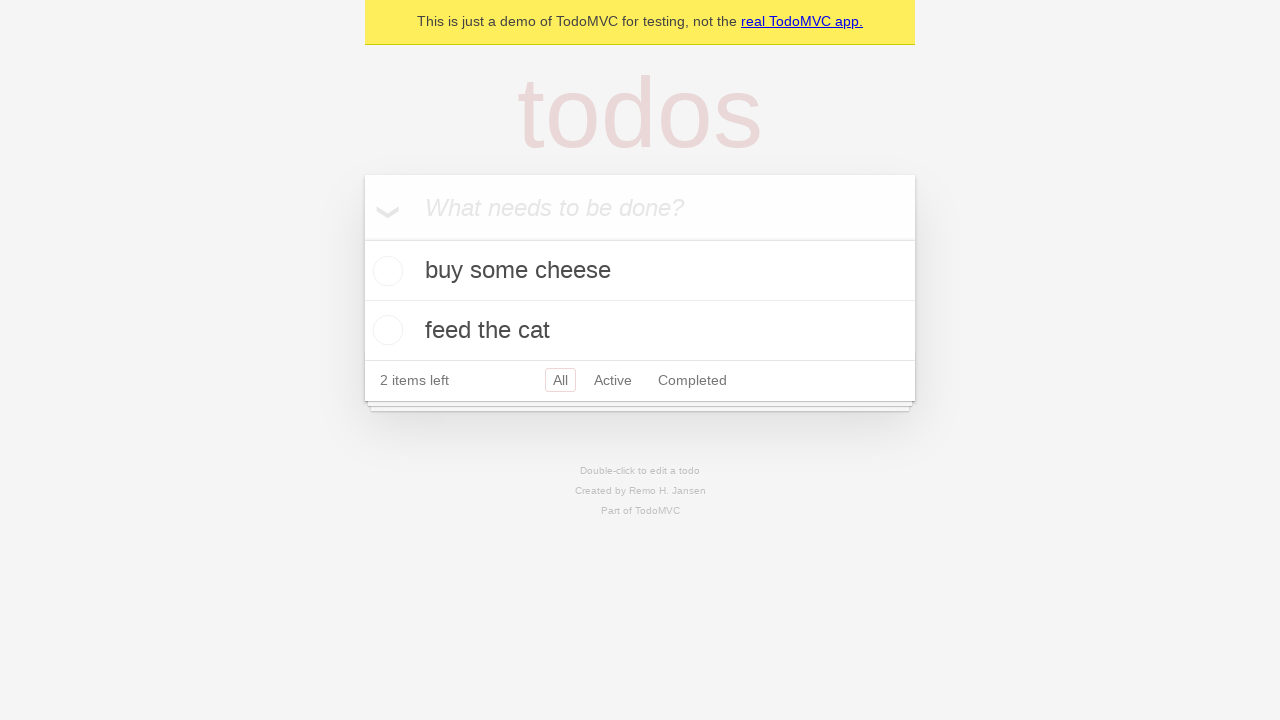

Located first todo item
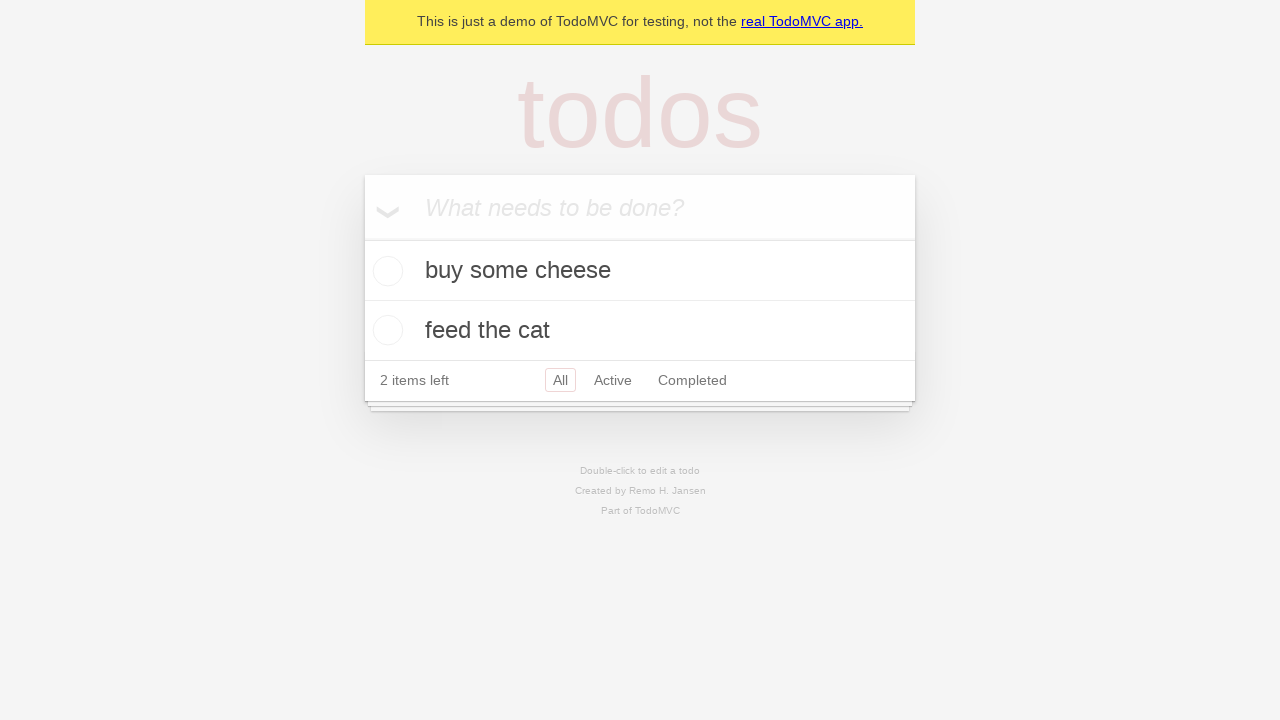

Checked the first todo item as complete at (385, 271) on internal:testid=[data-testid="todo-item"s] >> nth=0 >> internal:role=checkbox
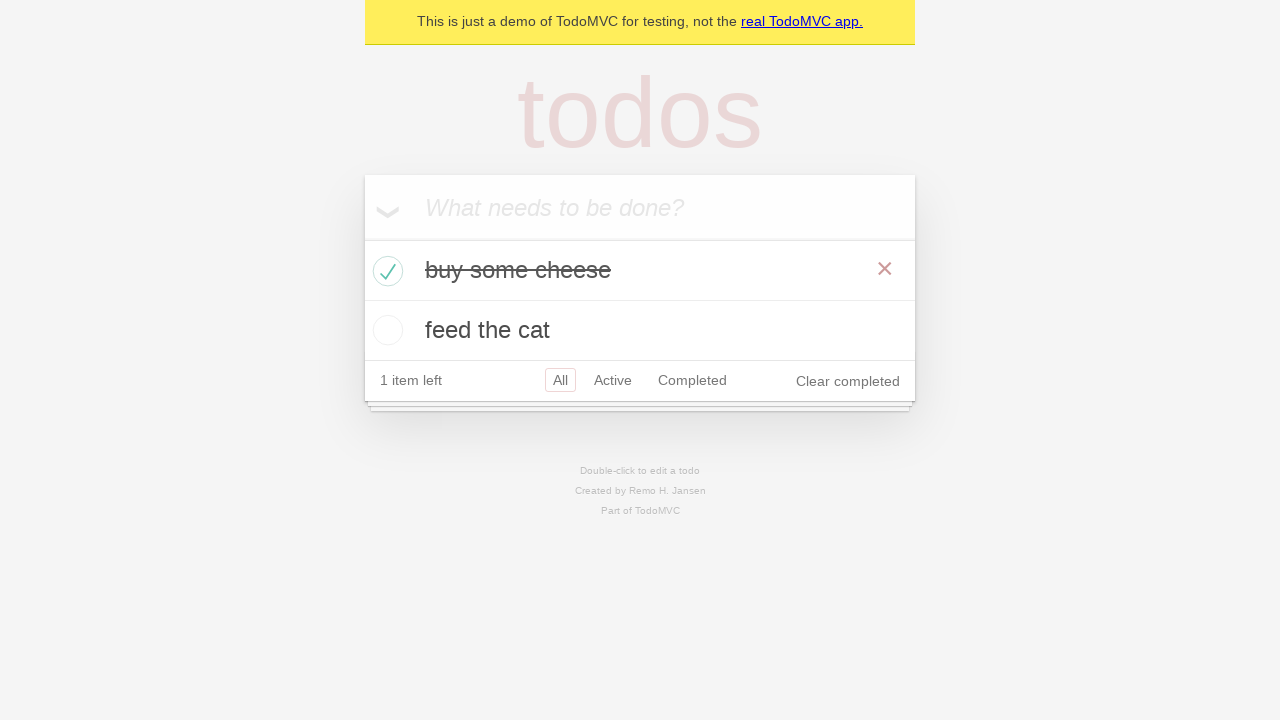

Unchecked the first todo item to mark it as incomplete at (385, 271) on internal:testid=[data-testid="todo-item"s] >> nth=0 >> internal:role=checkbox
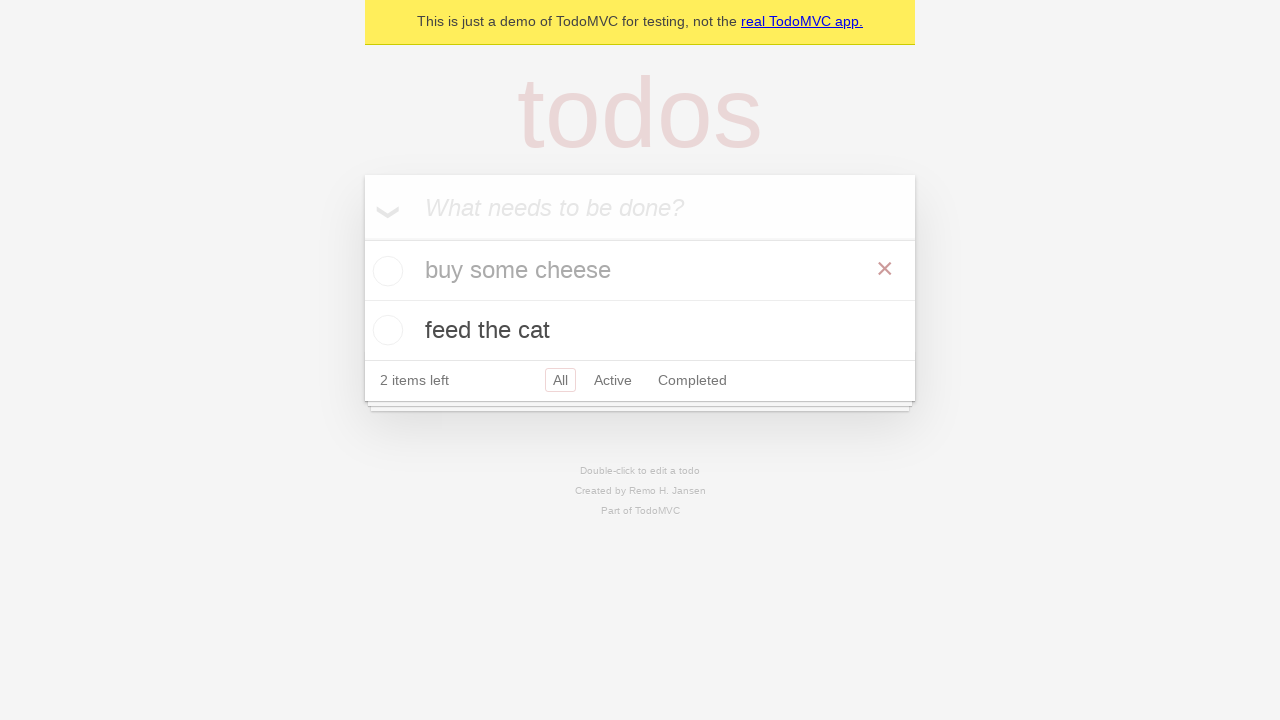

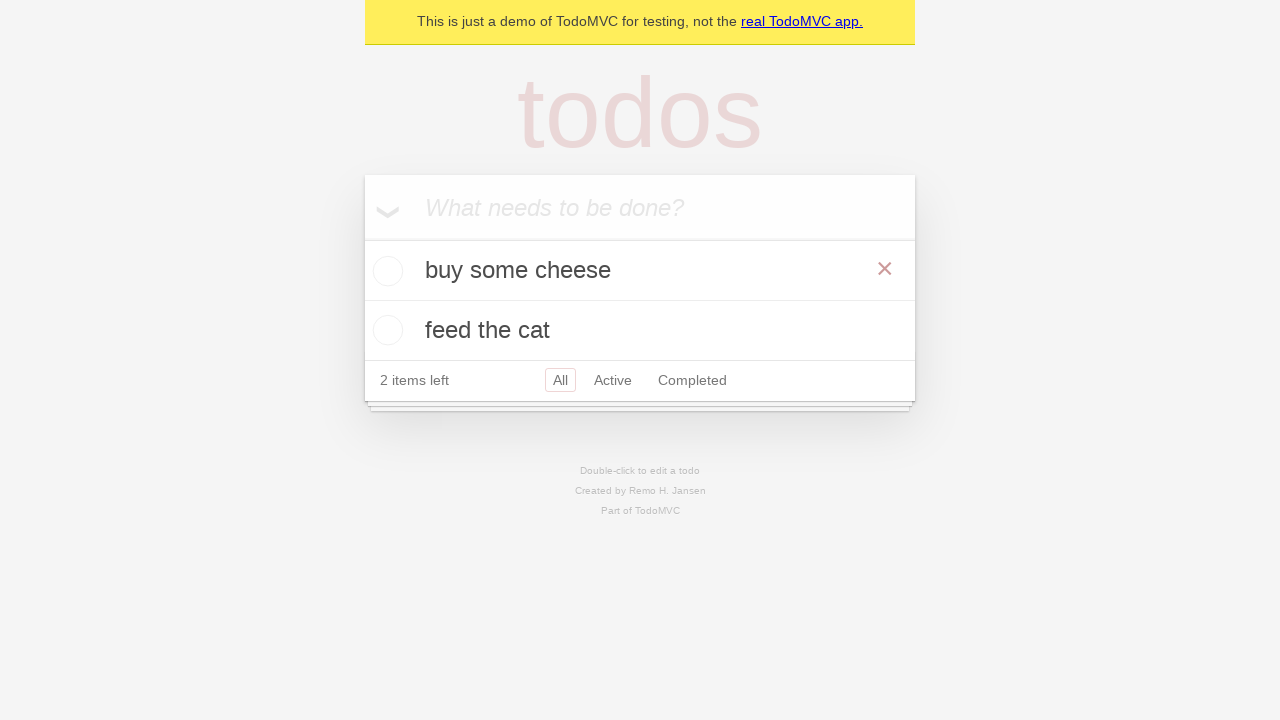